Tests entering text in a text input field by appending text, then clearing and entering new text

Starting URL: https://kristinek.github.io/site/examples/actions

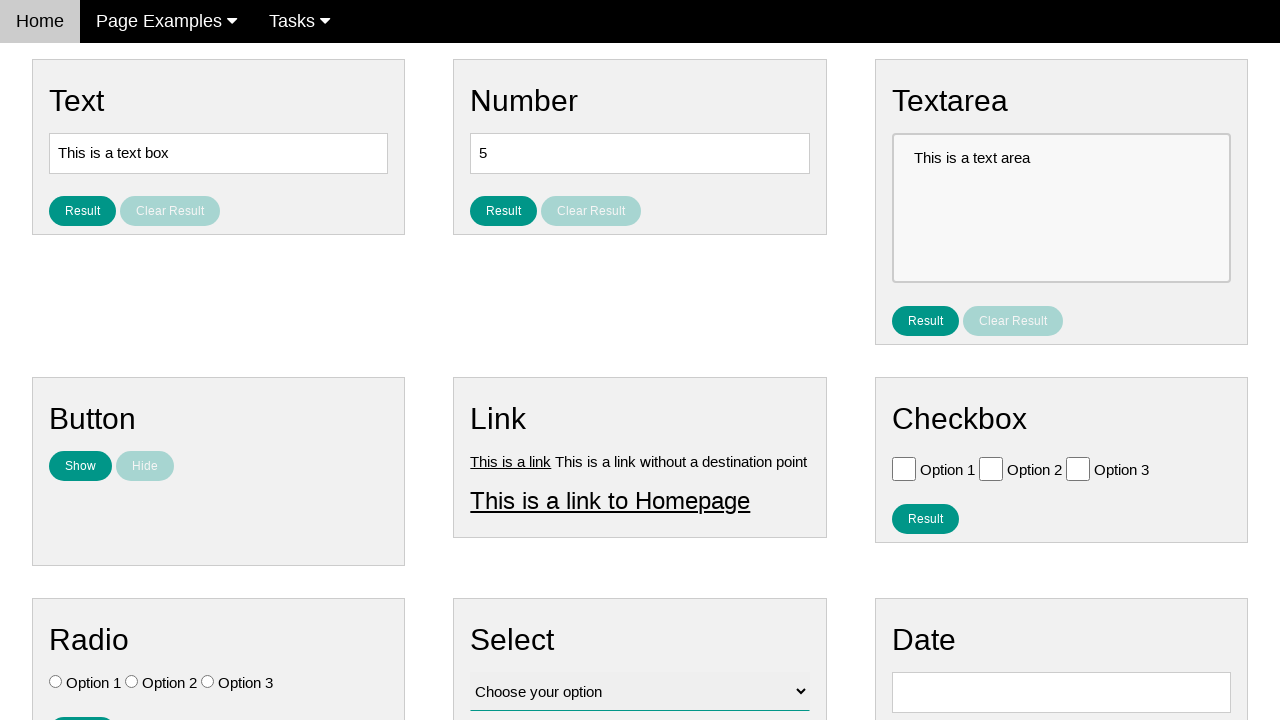

Appended 'Append text' to existing text in text box using press_sequentially
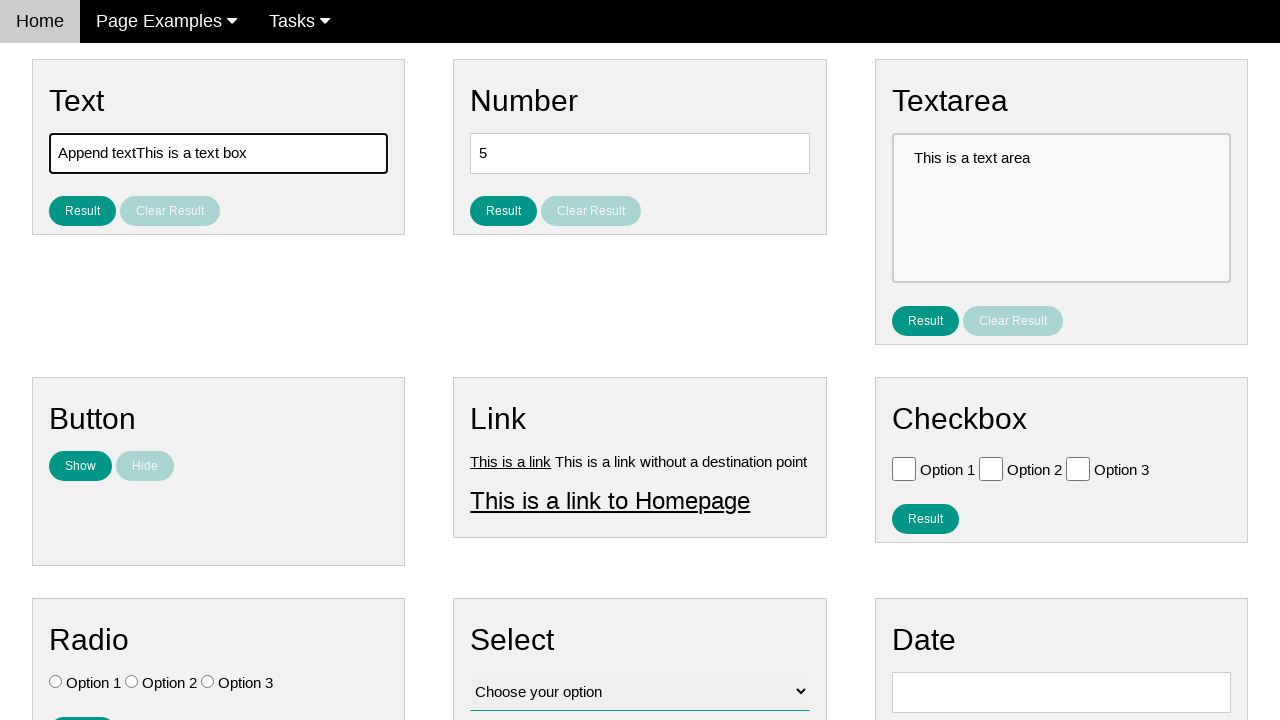

Cleared text box by filling with empty string on #text
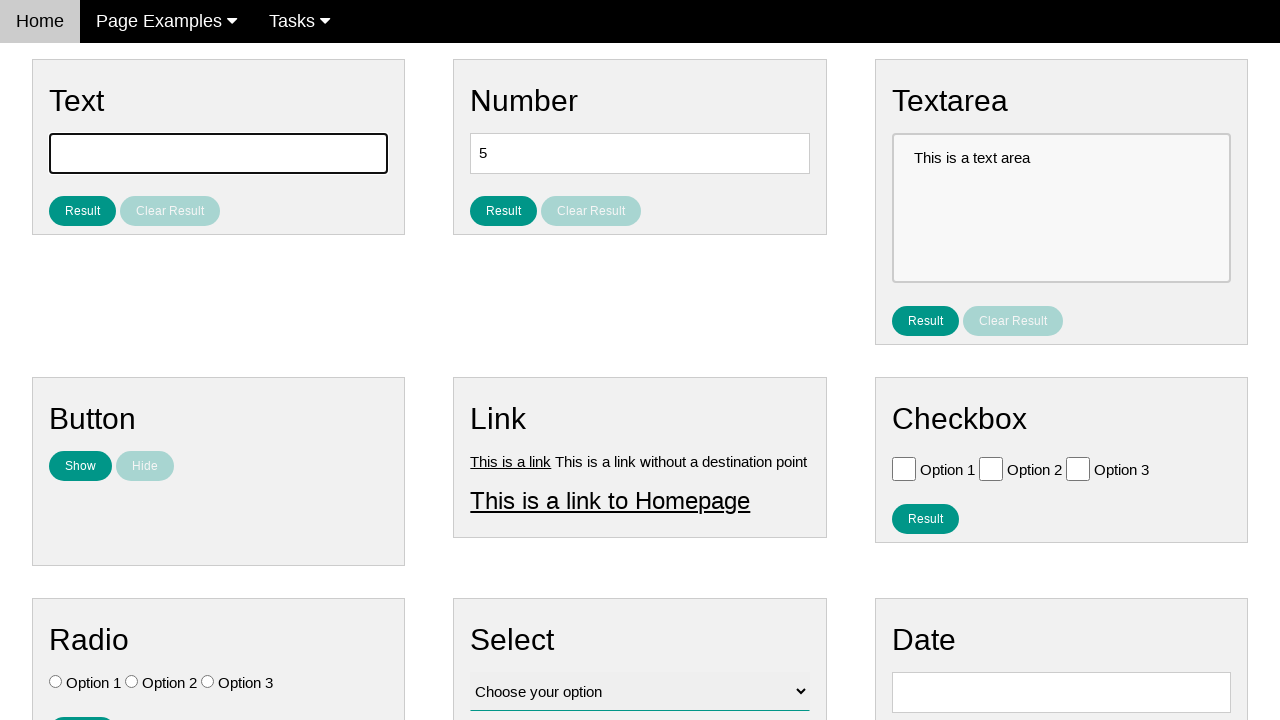

Filled text box with 'Append text' on #text
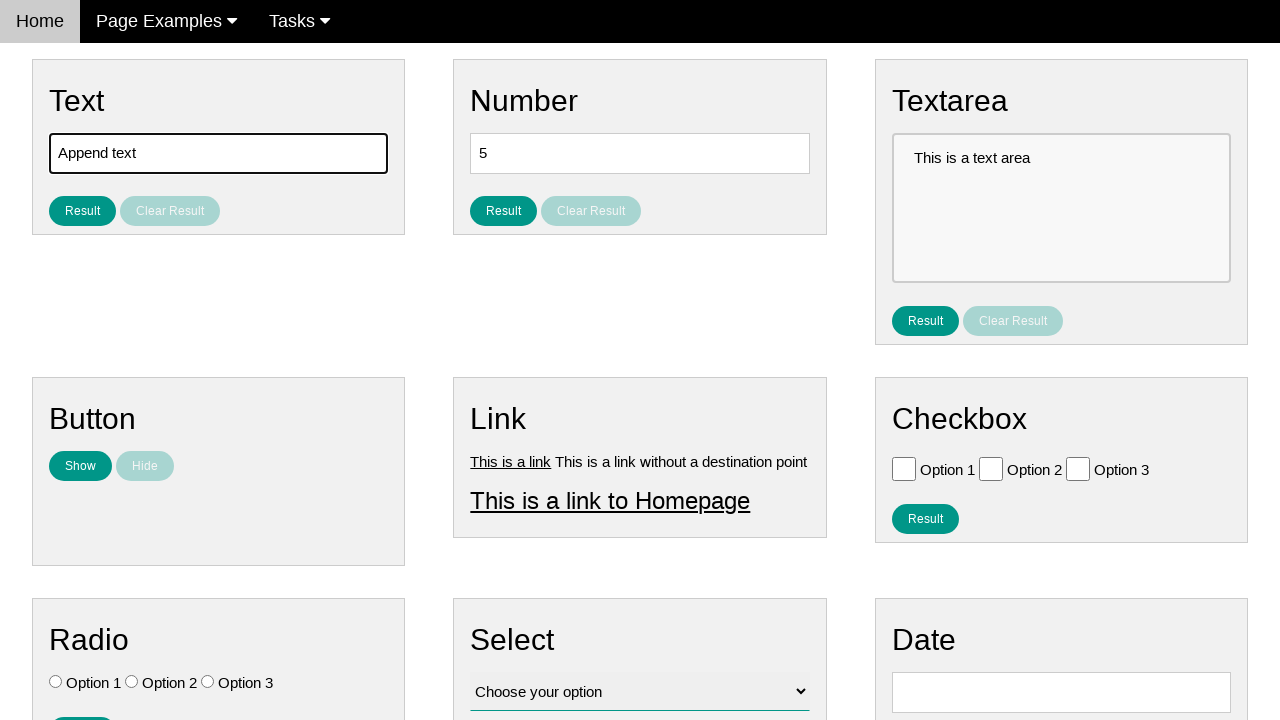

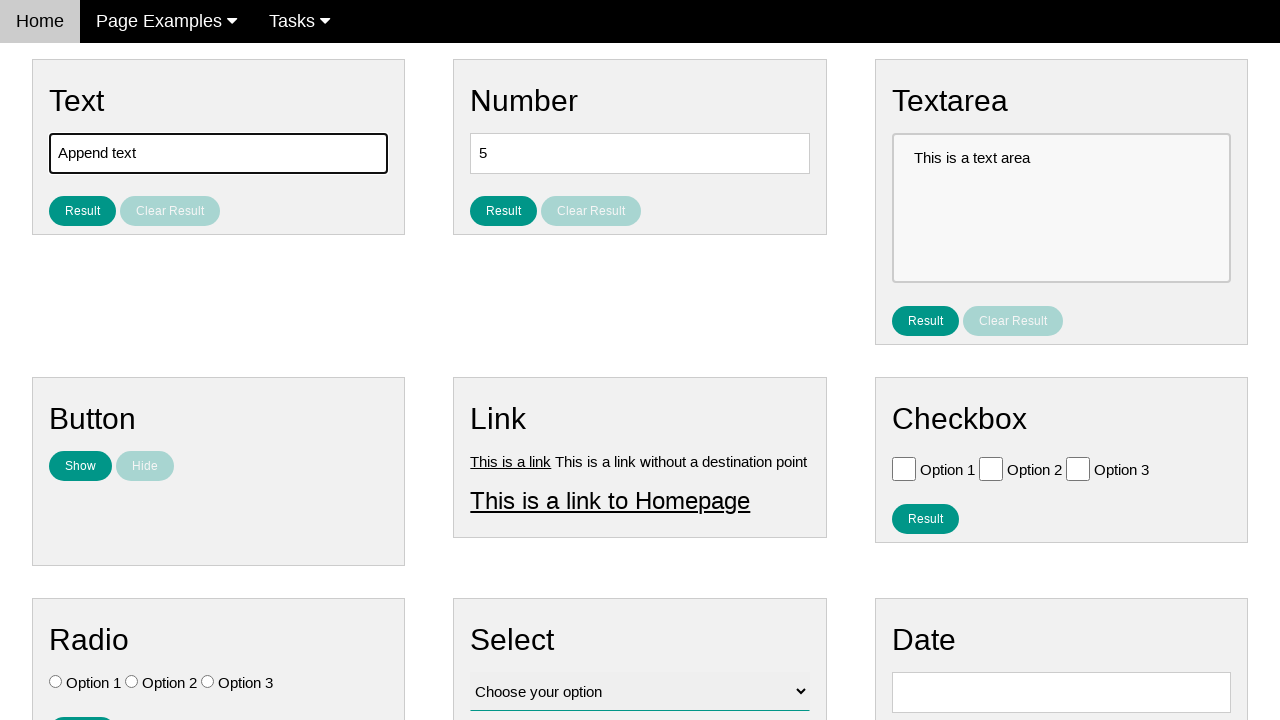